Tests closing a modal window that appears on page entry by clicking the Close link

Starting URL: http://the-internet.herokuapp.com/entry_ad

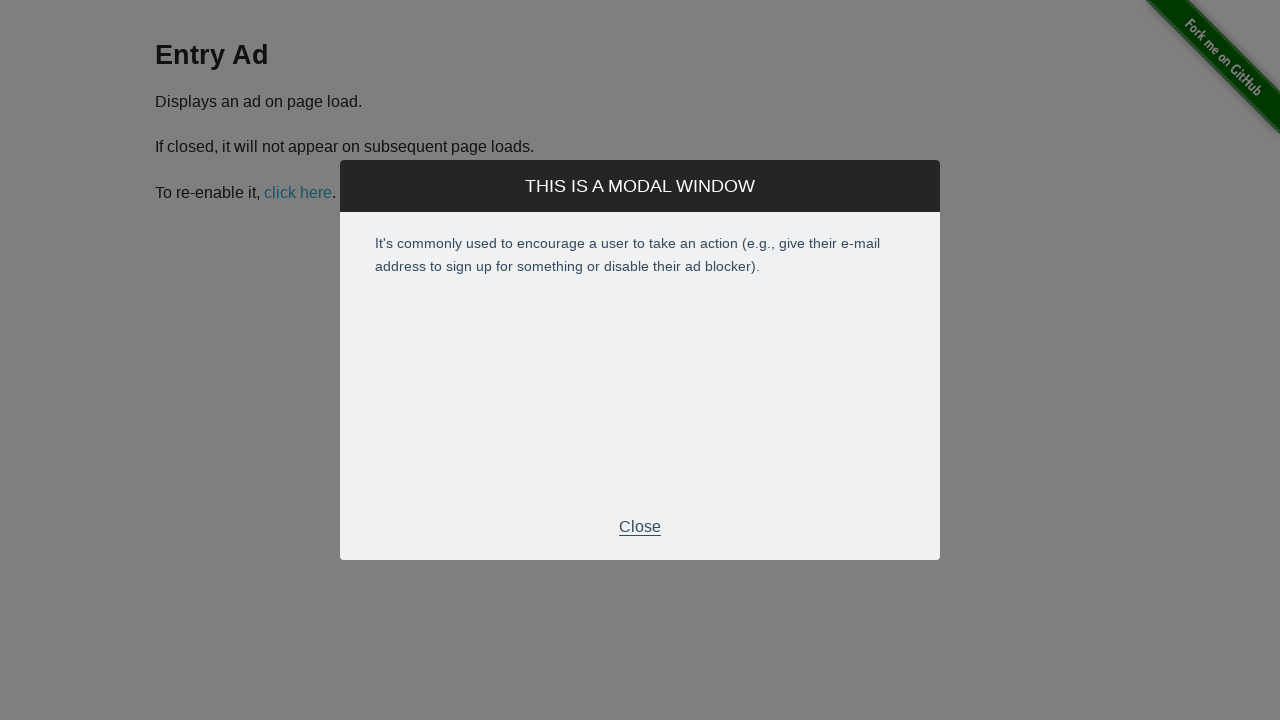

Modal window appeared on entry
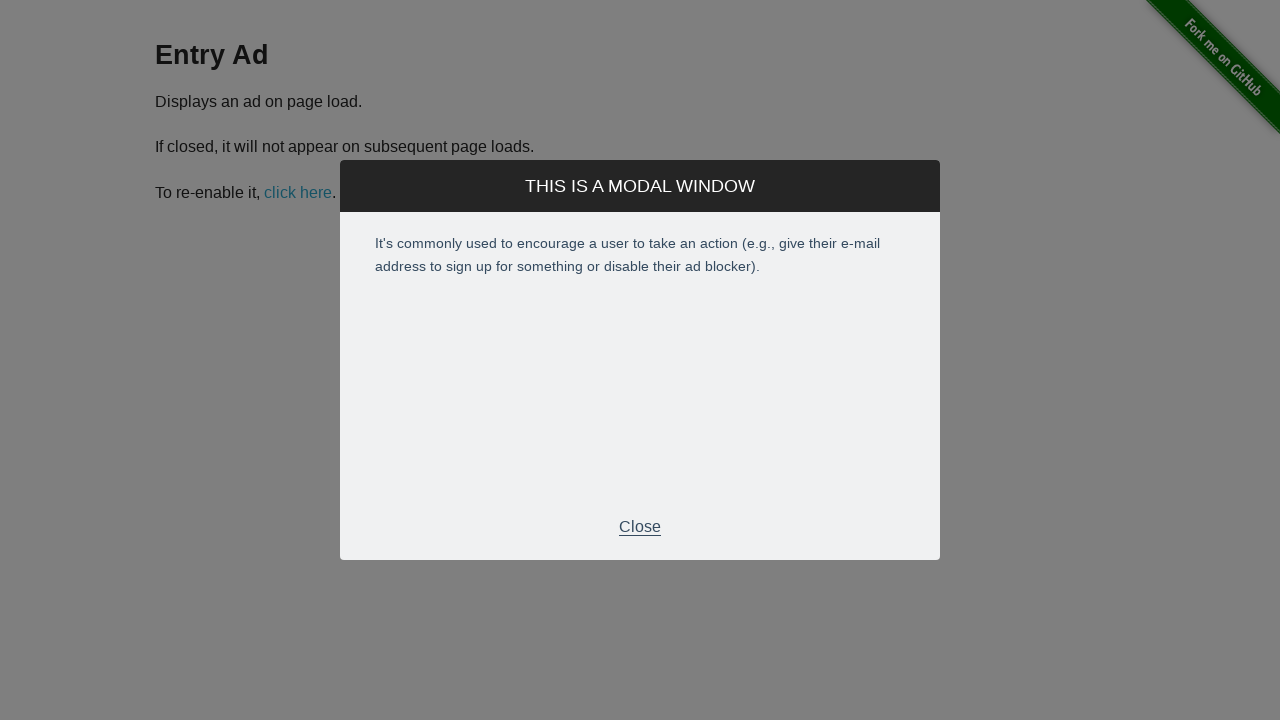

Clicked Close link to dismiss the modal at (640, 527) on xpath=//div[@id='modal']//p[text()='Close']
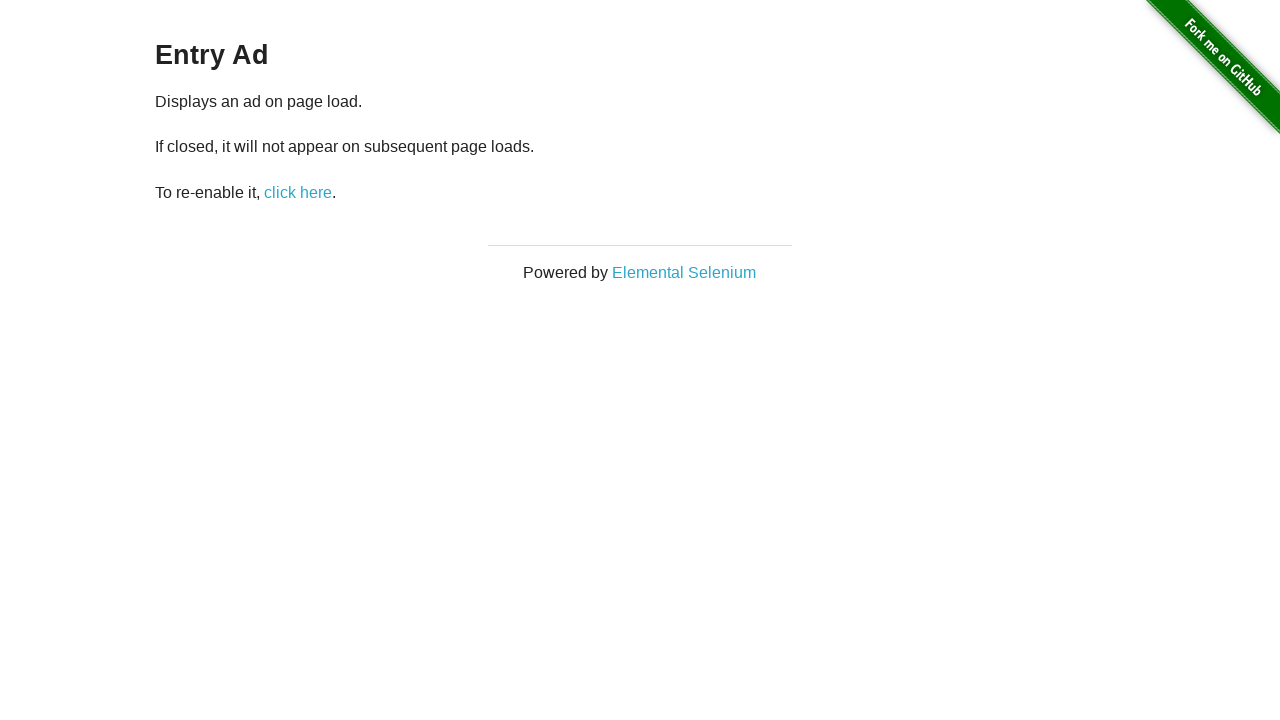

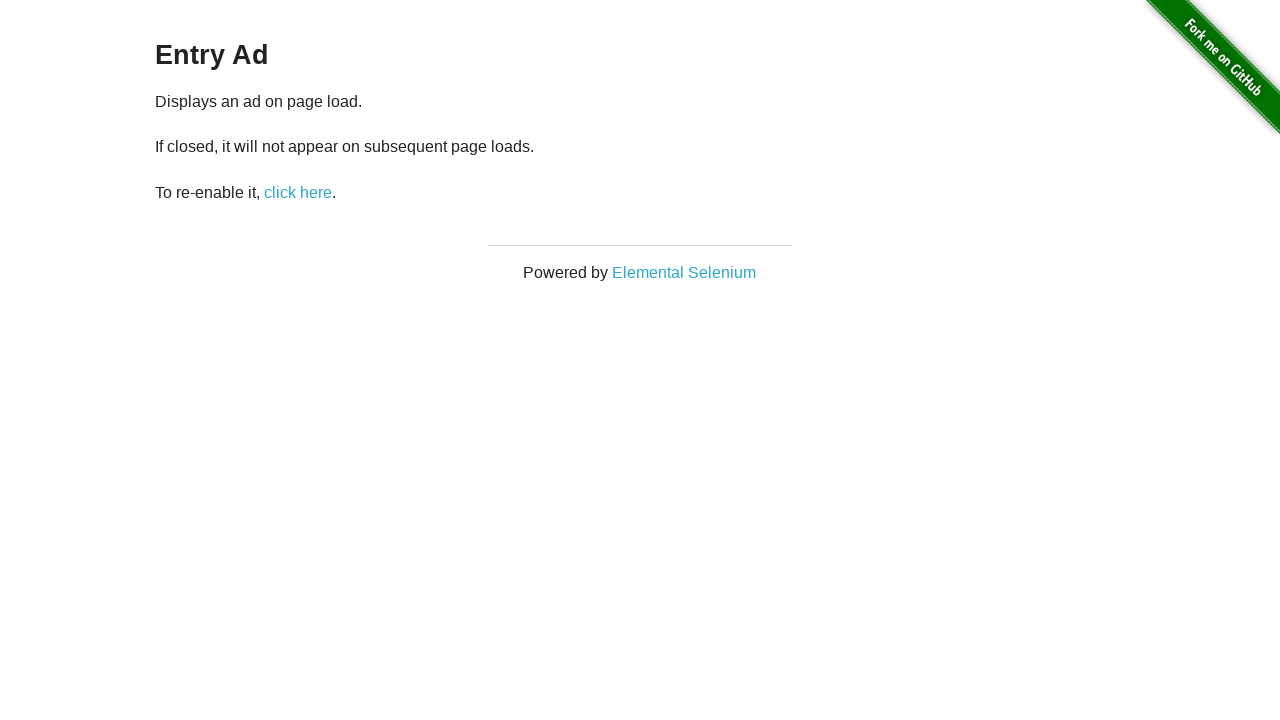